Tests form validation by clicking submit without filling required fields, then fills the name dialog with first, middle, and last name, and tests username validation with insufficient characters.

Starting URL: https://skryabin.com/market/quote.html

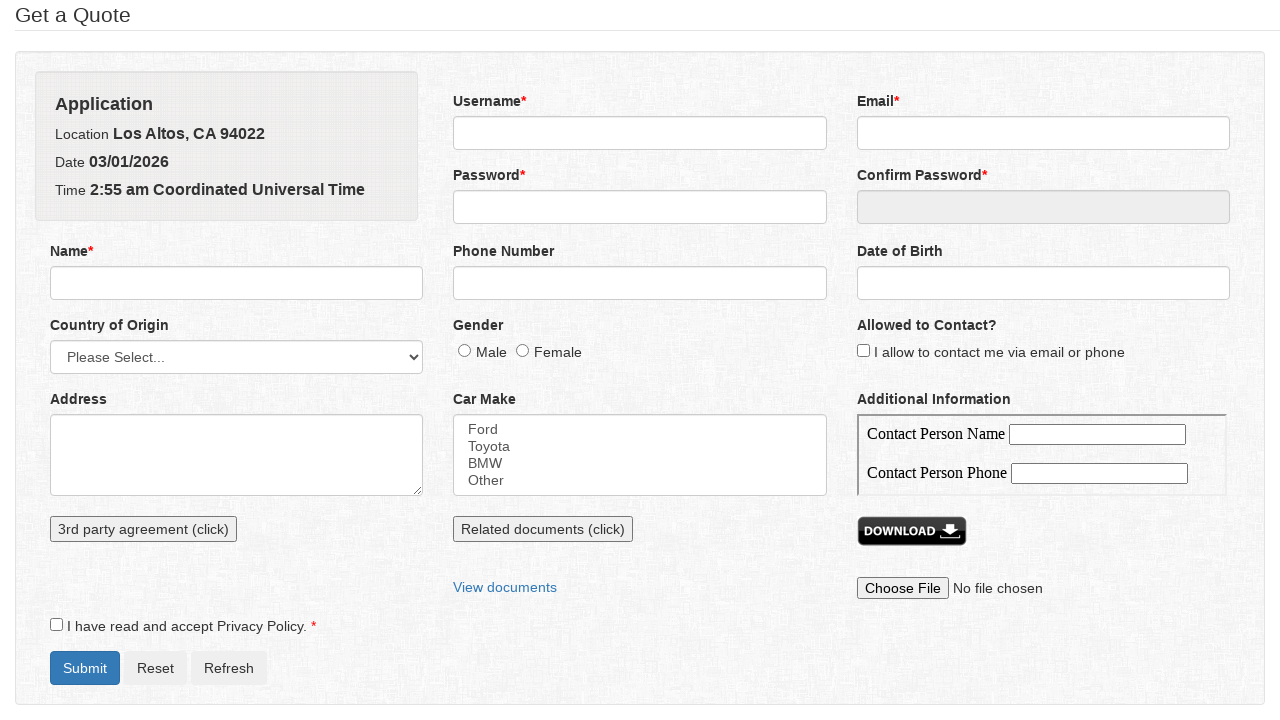

Navigated to form page
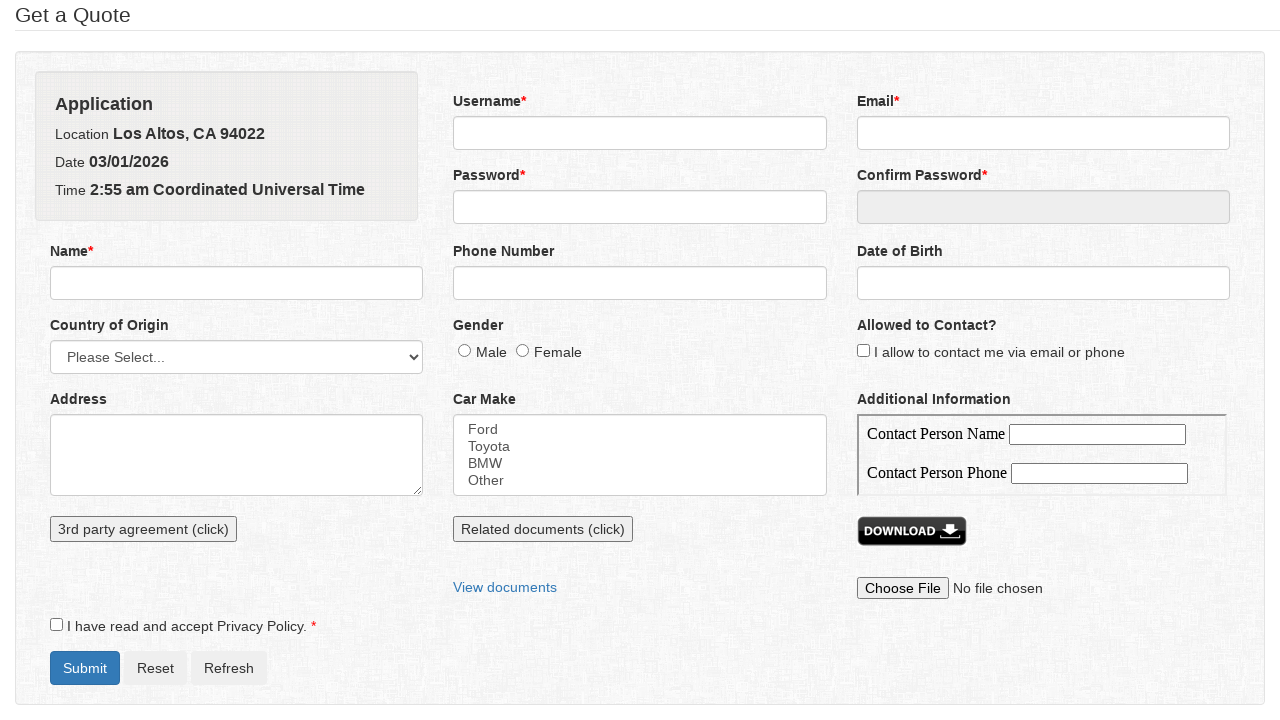

Clicked form submit without filling required fields at (85, 668) on #formSubmit
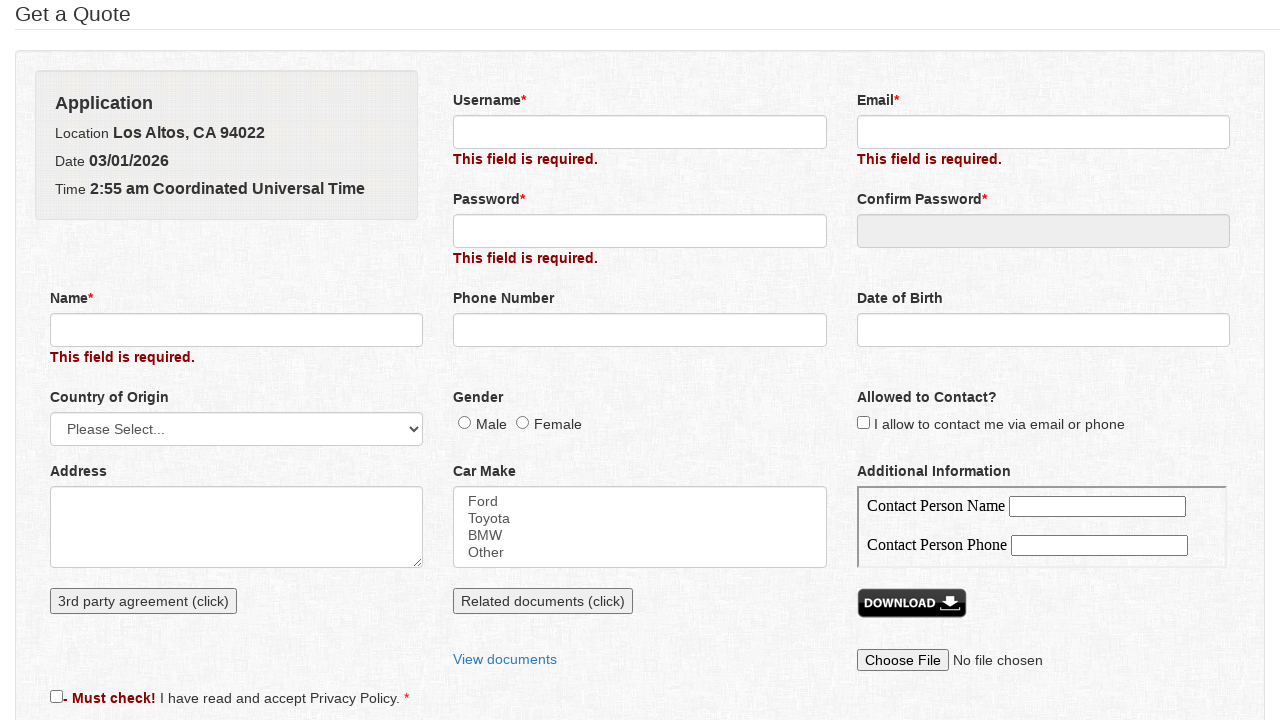

Name field validation error appeared
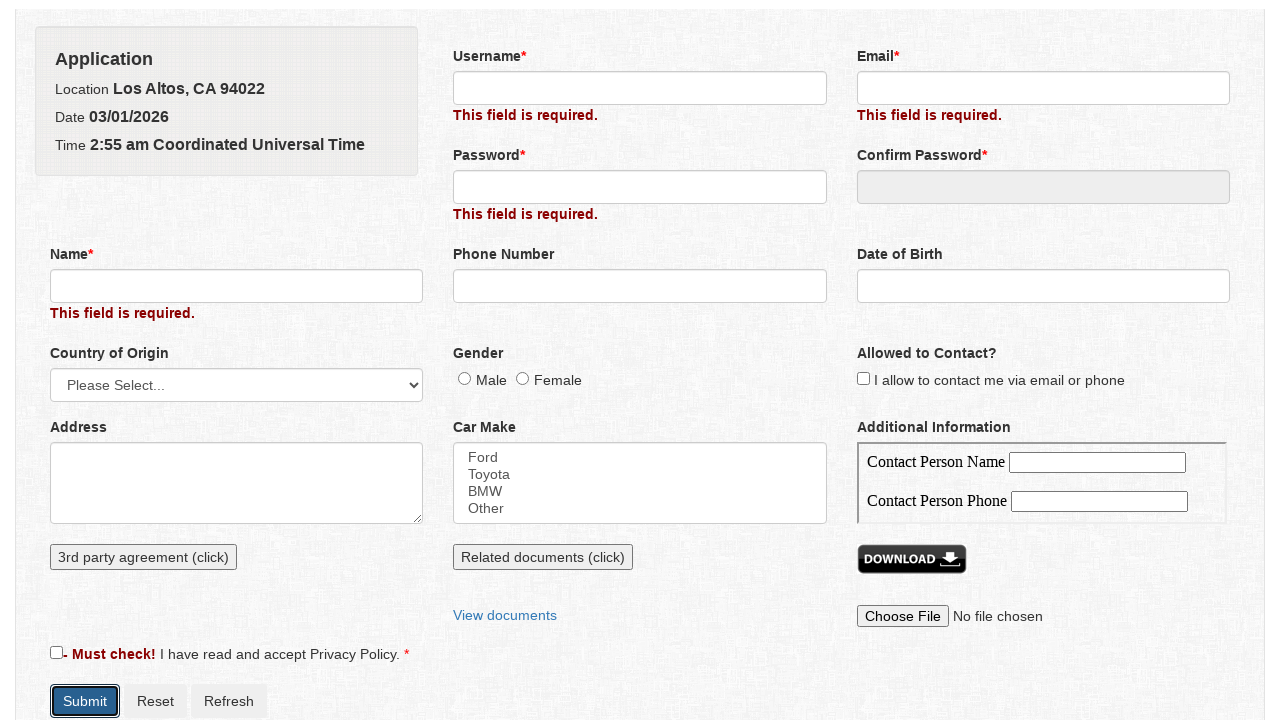

Clicked name field to open name dialog at (237, 228) on input[name='name']
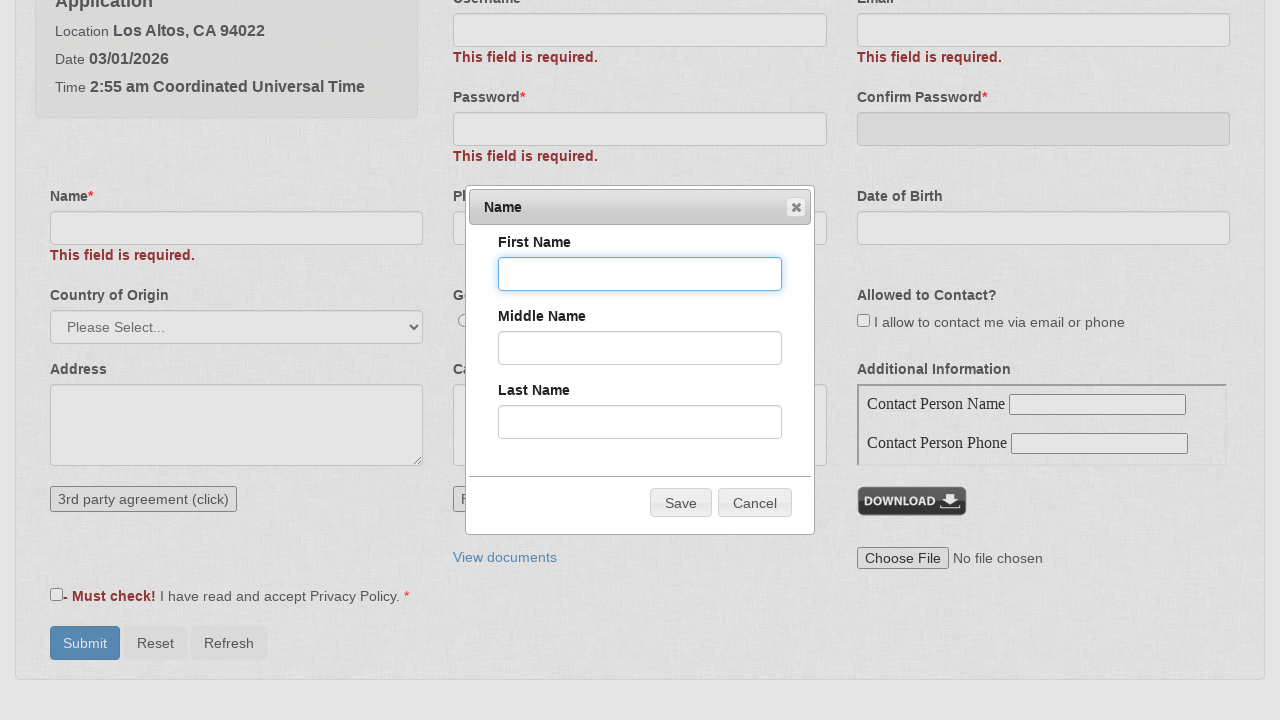

Filled first name with 'Peter' on input[name='firstName']
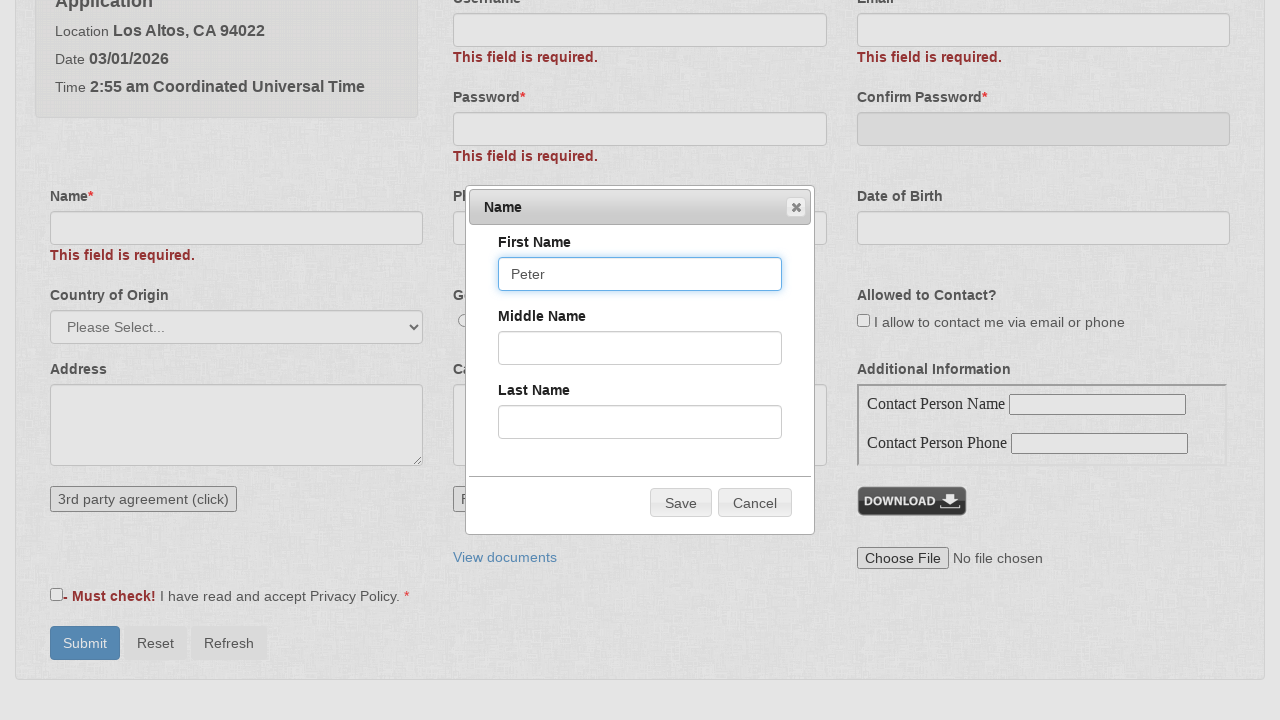

Filled middle name with 'O' on input[name='middleName']
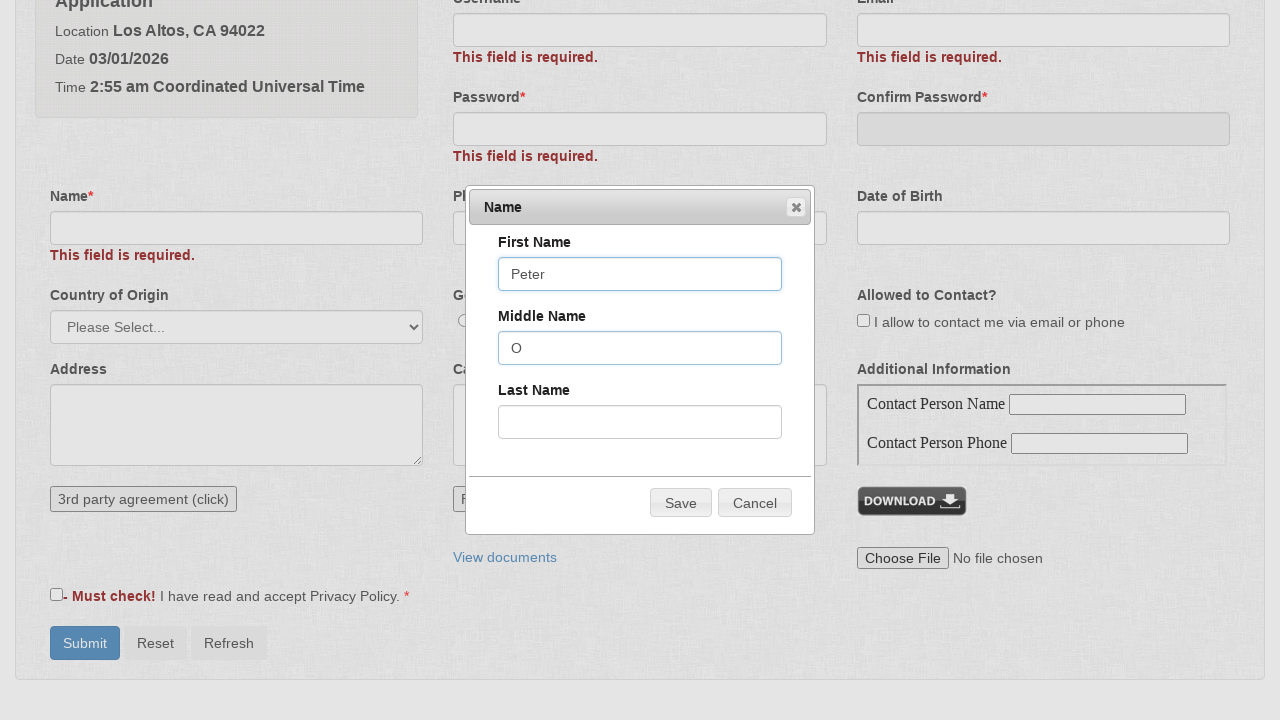

Filled last name with 'Solovey' on input[name='lastName']
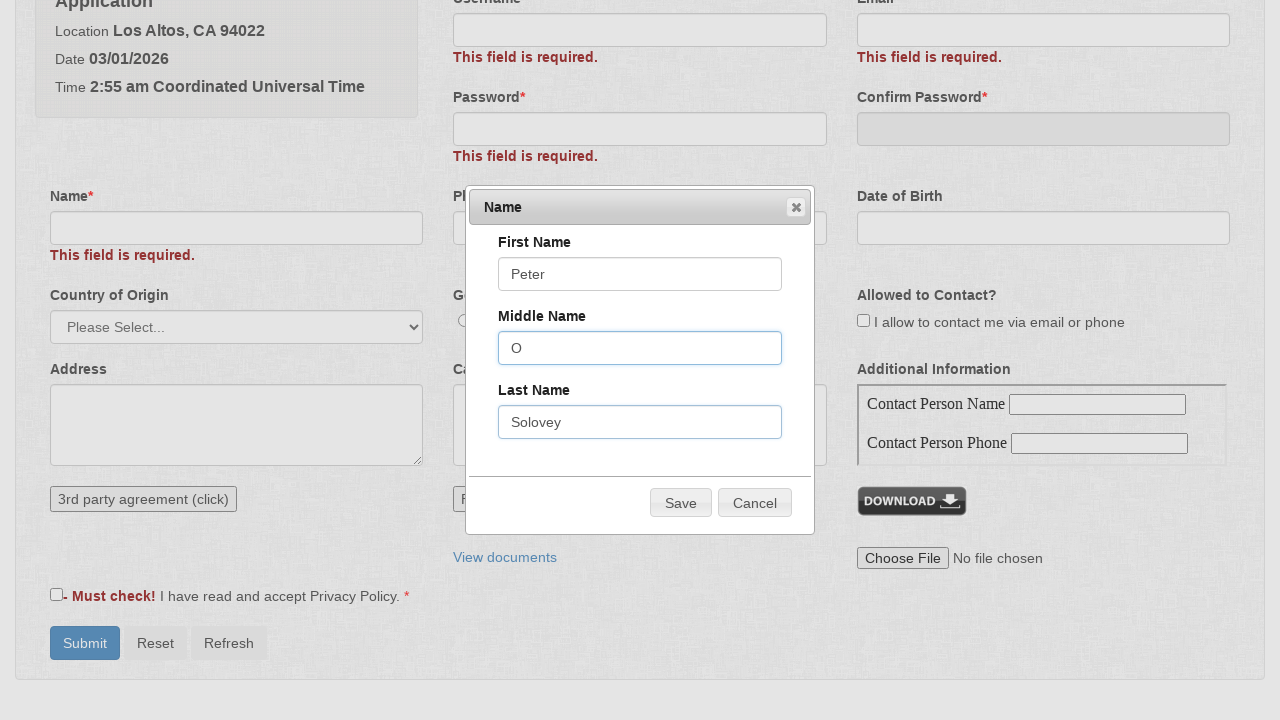

Clicked Save button in name dialog at (681, 503) on xpath=//span[text() = 'Save']
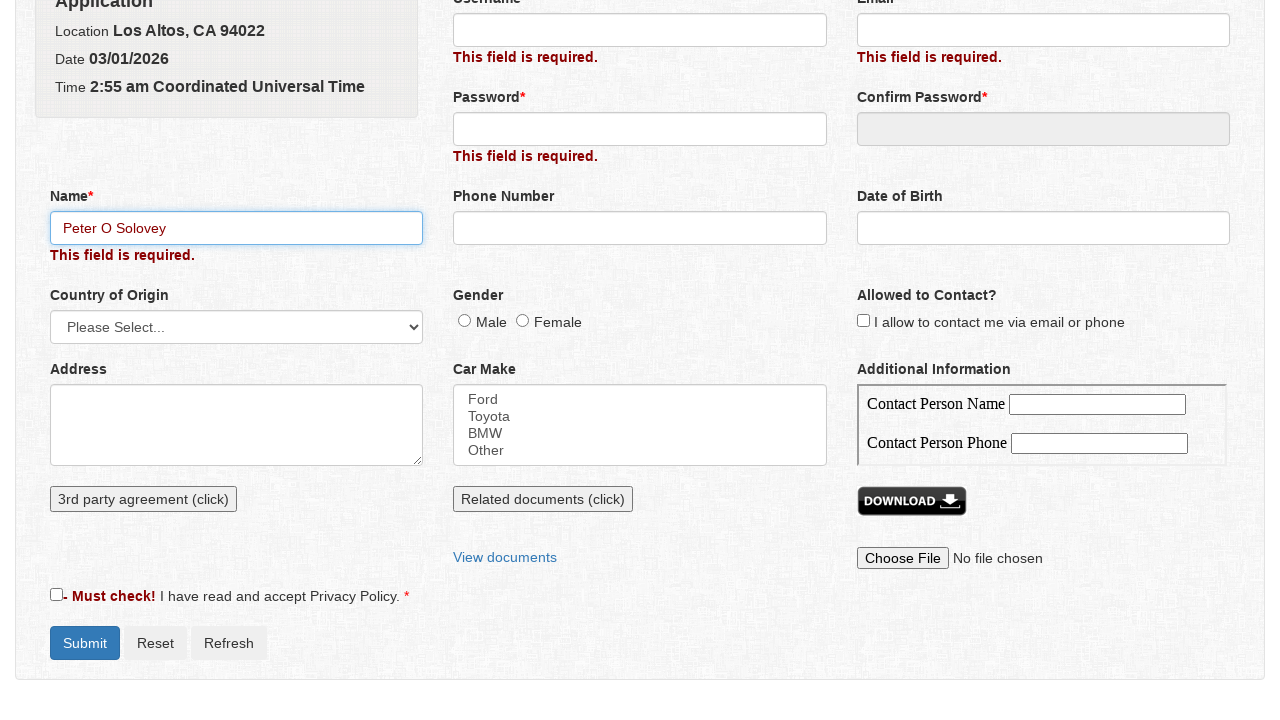

Waited for name dialog to close
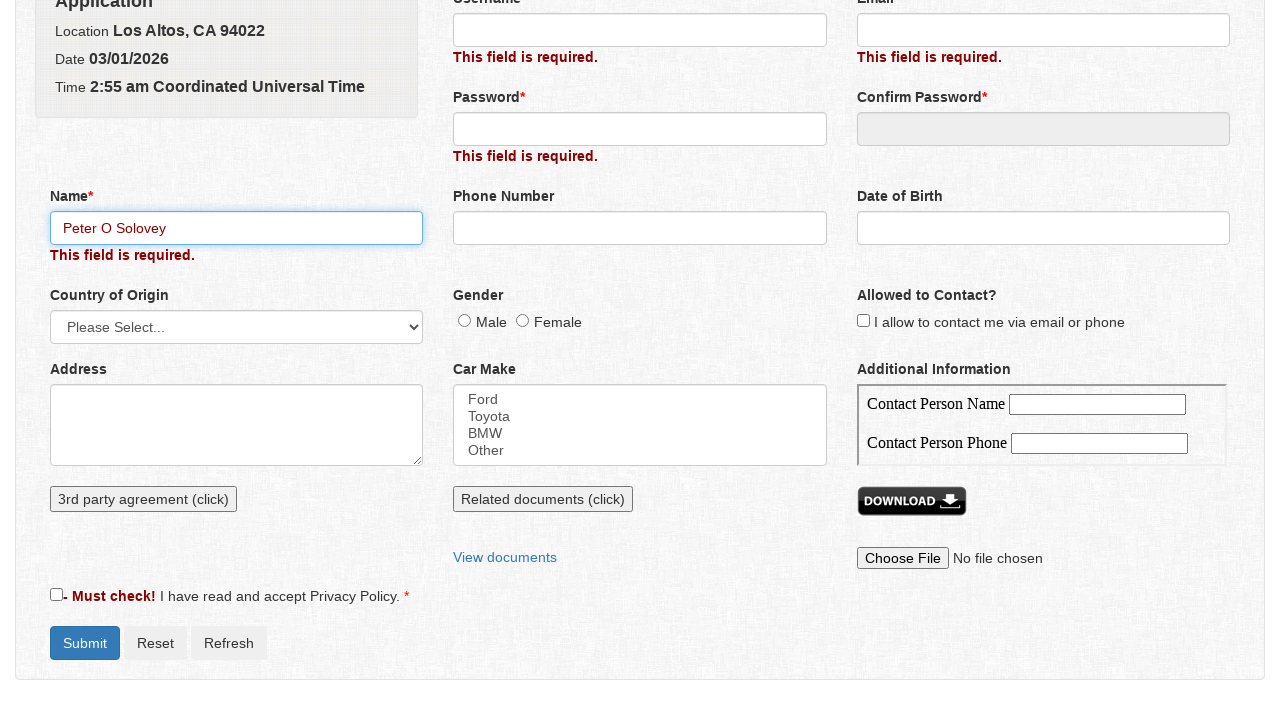

Filled username with '1' (insufficient characters) on input[name='username']
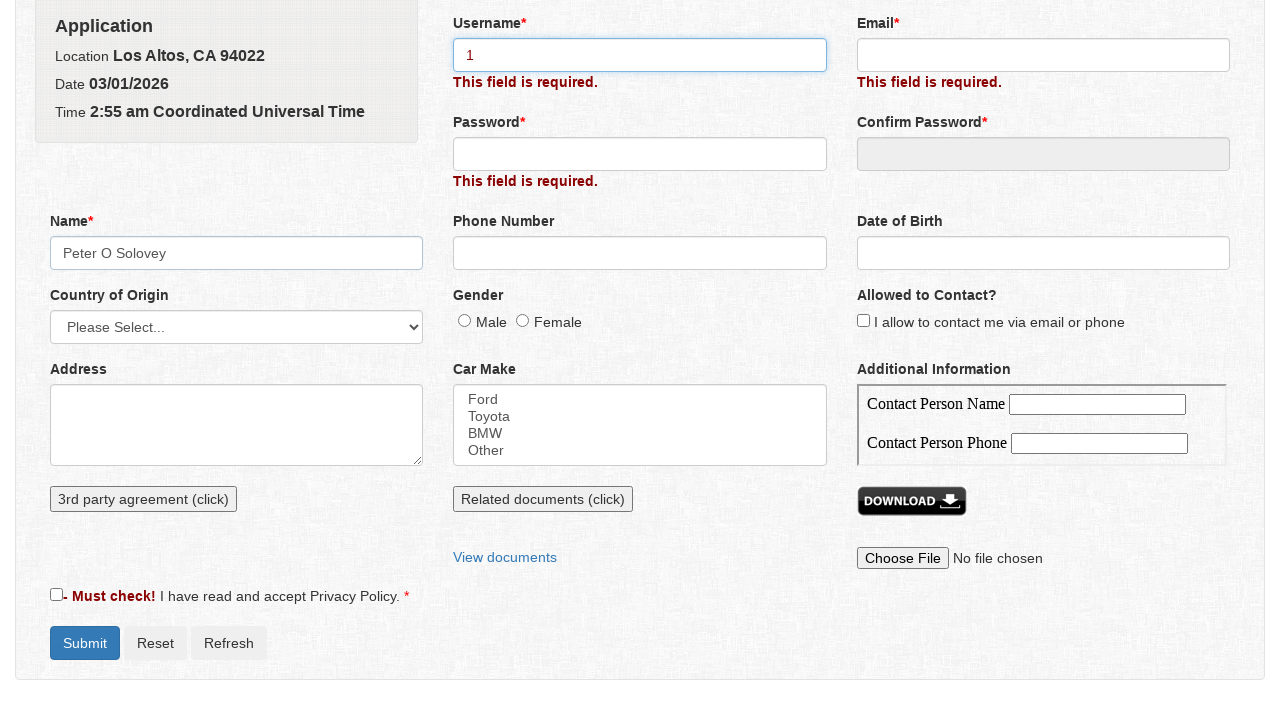

Clicked form submit to trigger username validation at (85, 643) on #formSubmit
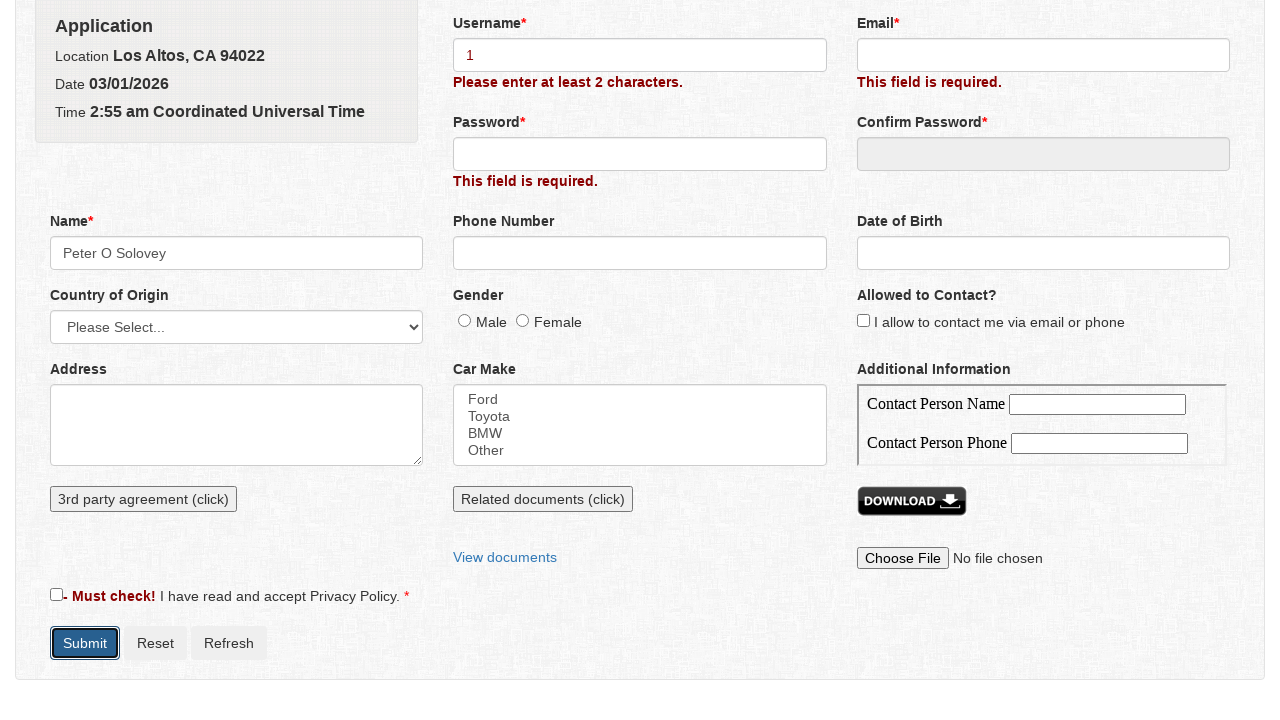

Username validation error appeared
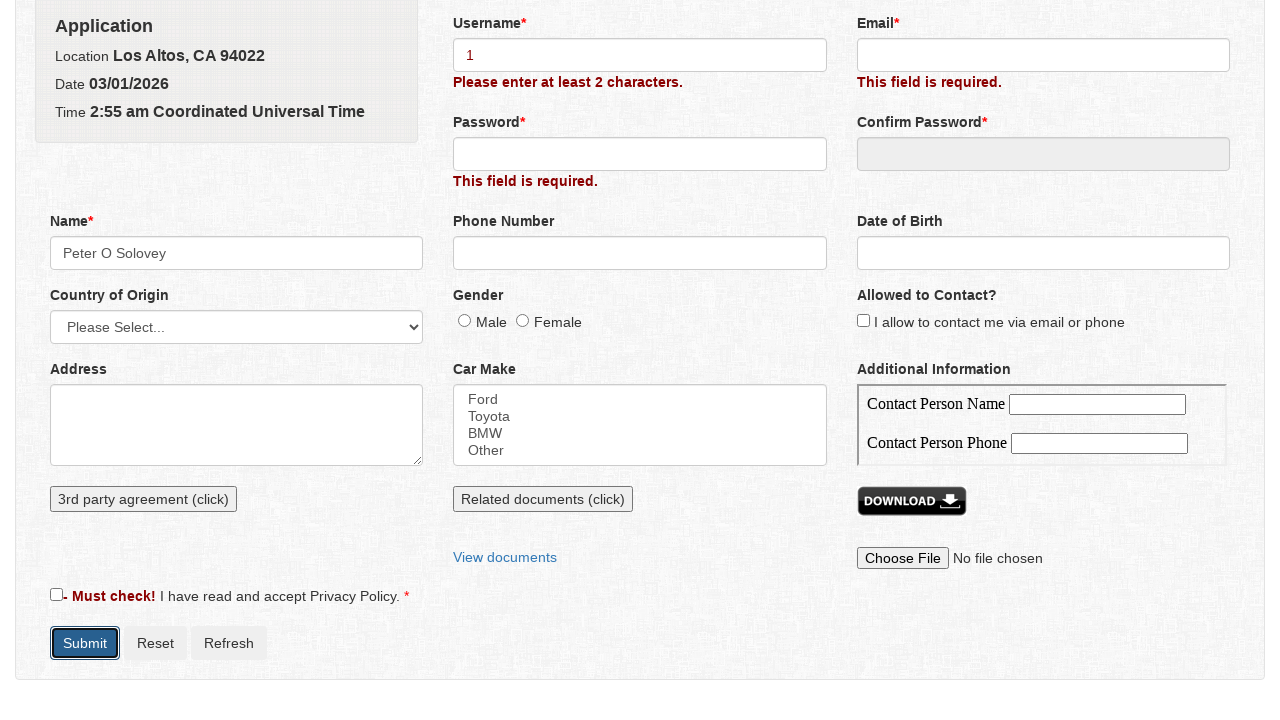

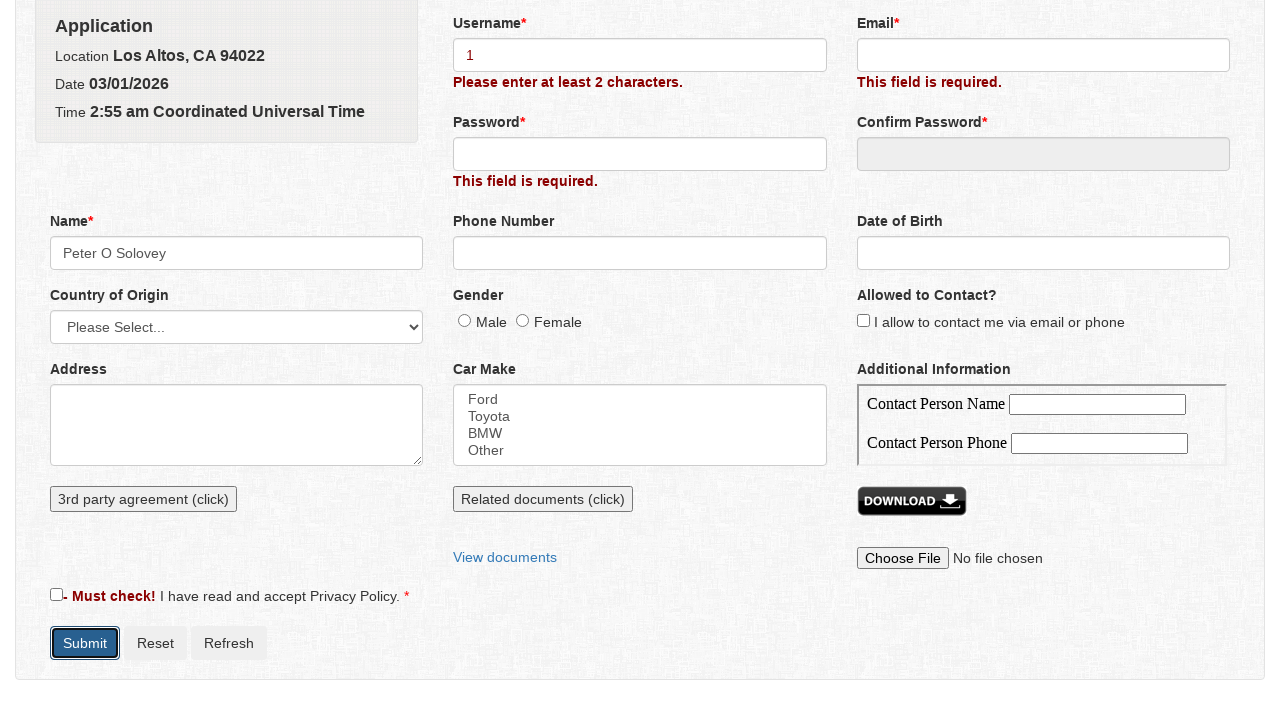